Navigates to wisequarter.com and verifies that the URL contains "wisequarter"

Starting URL: https://www.wisequarter.com

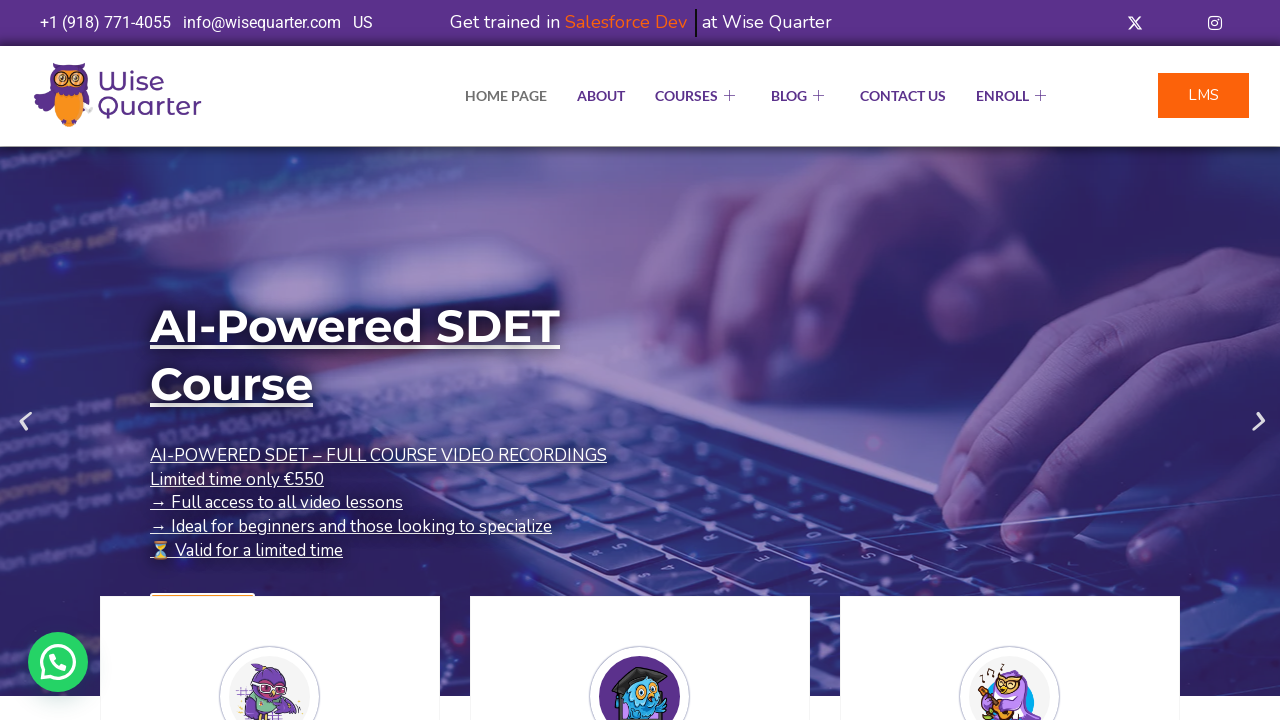

Retrieved current URL from page
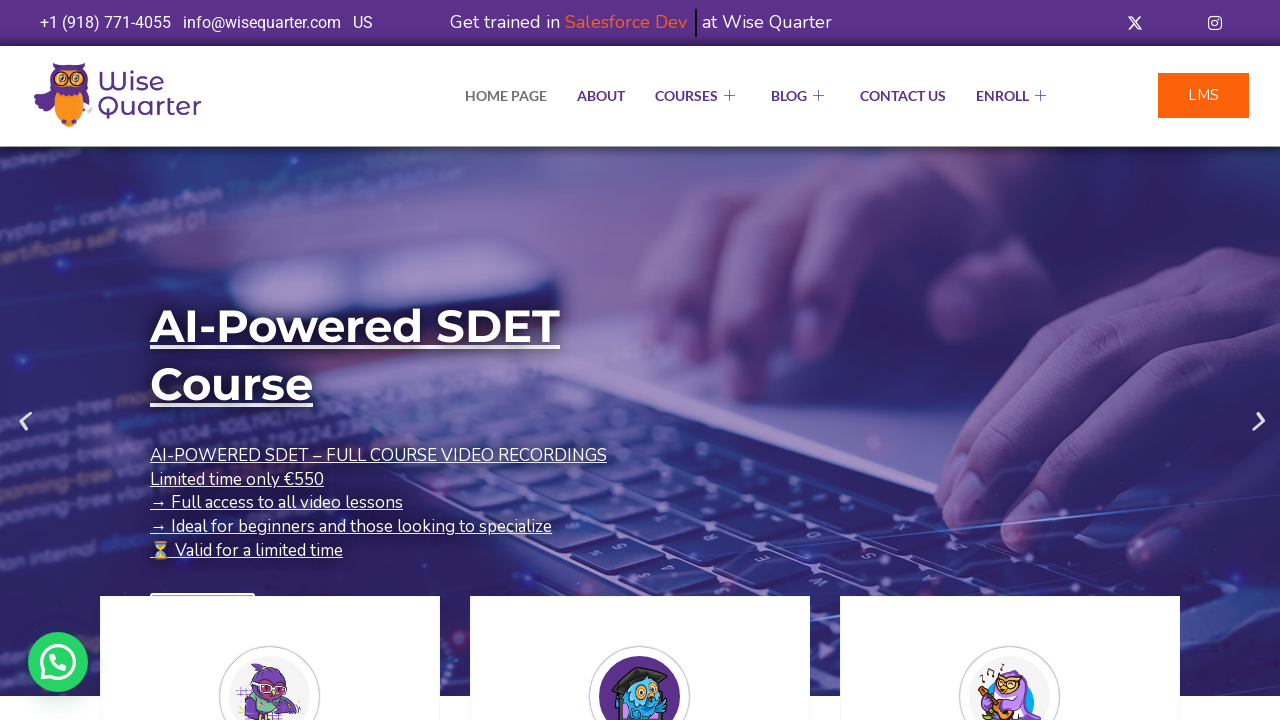

Verified that URL contains 'wisequarter'
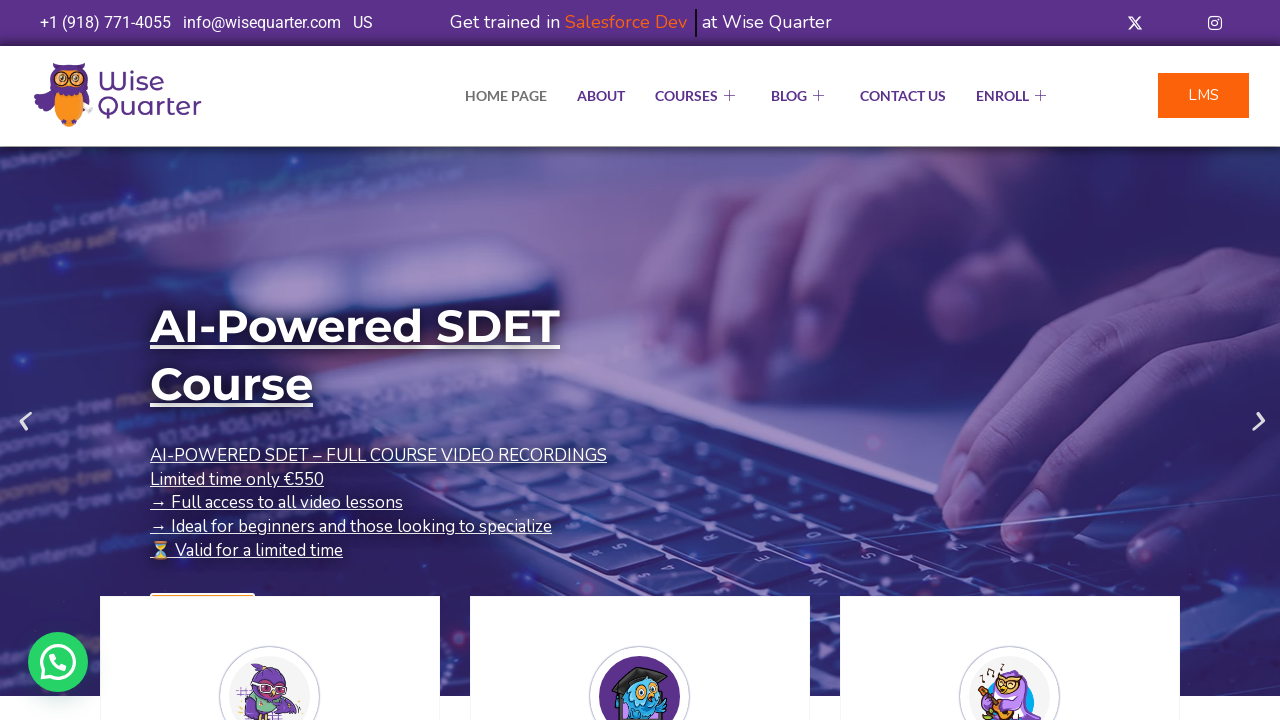

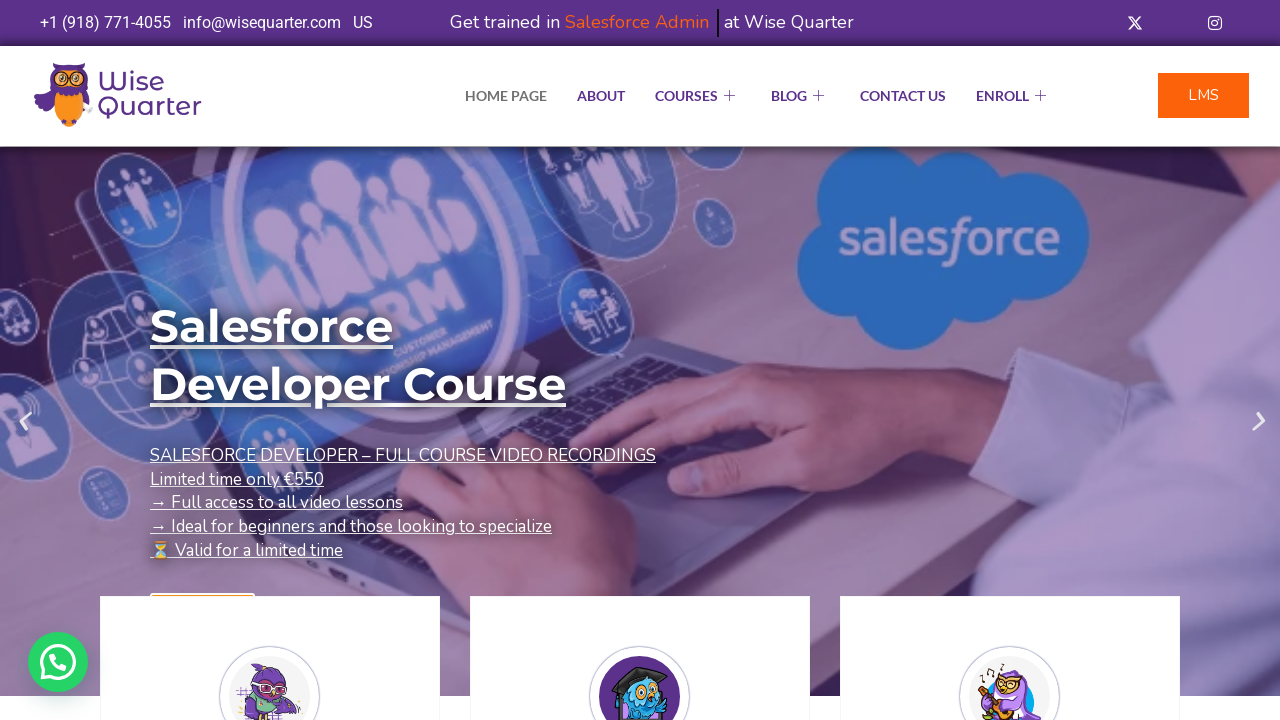